Tests right-click context menu functionality by right-clicking a button and selecting an option using keyboard navigation

Starting URL: https://cursoautomacao.netlify.app/exemplo_chains

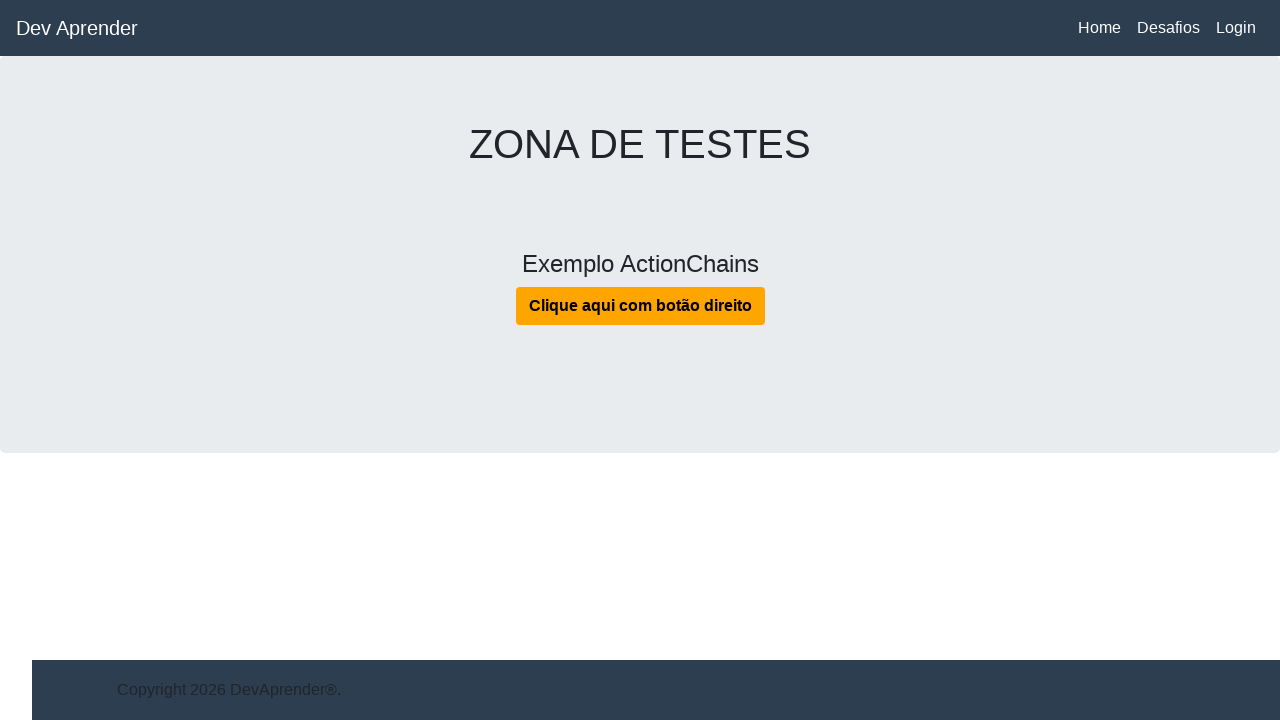

Located the right-click button element
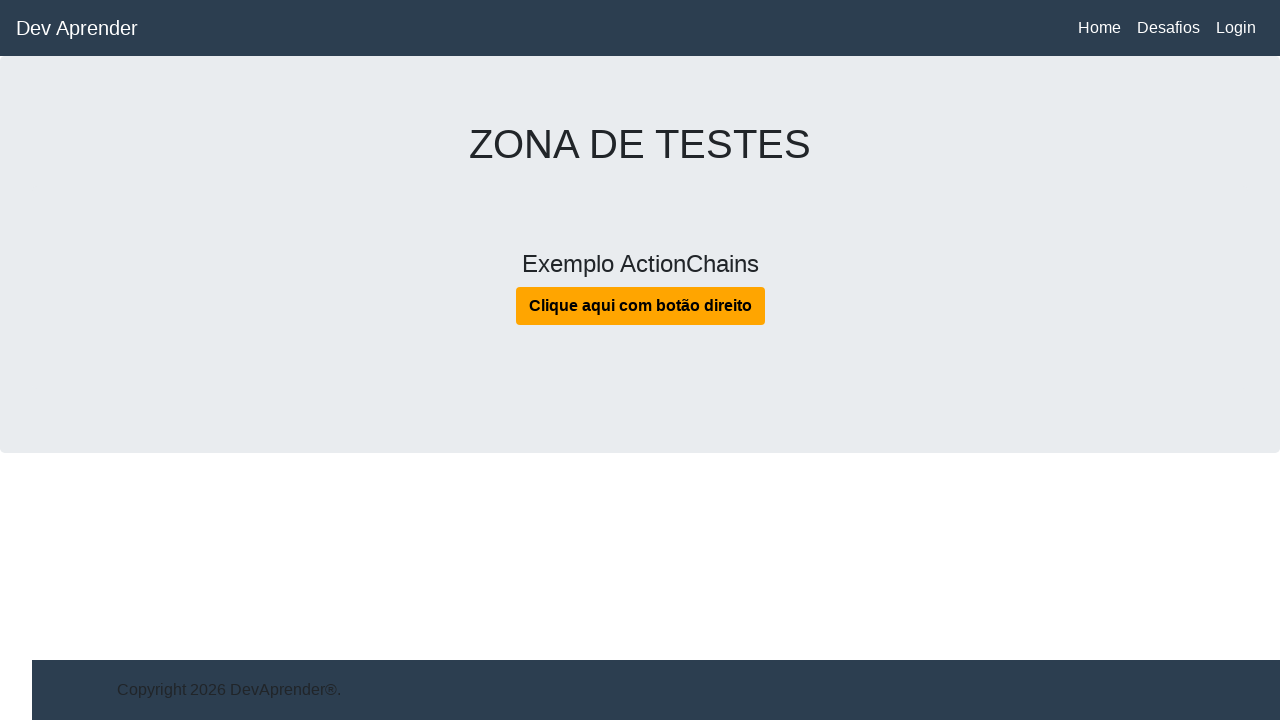

Right-clicked the button to open context menu at (640, 306) on #botao-direito
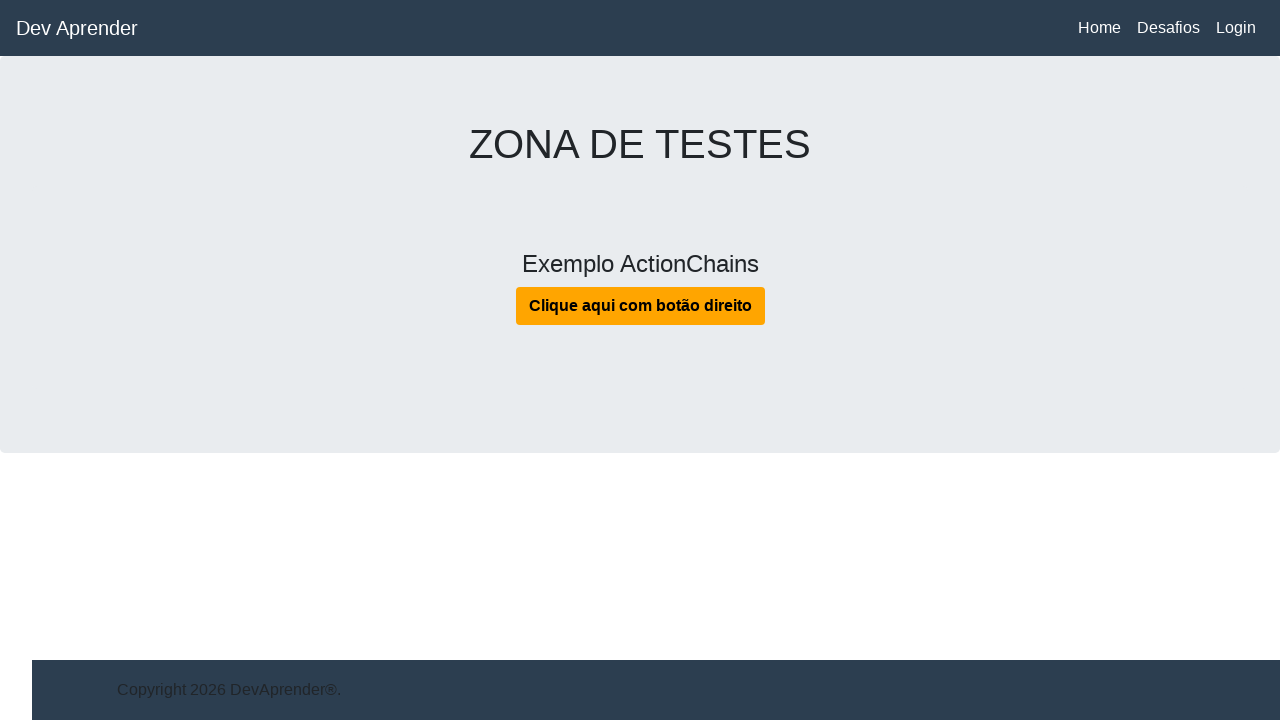

Pressed ArrowDown once in context menu
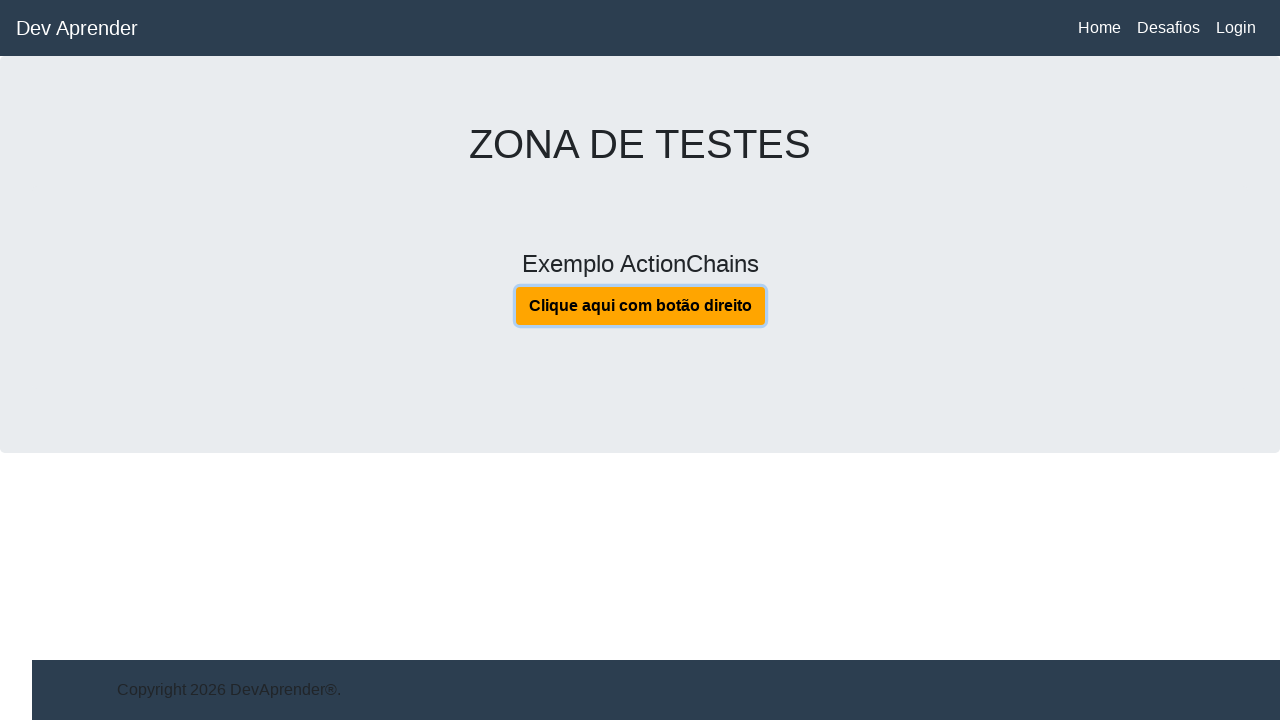

Pressed ArrowDown twice in context menu
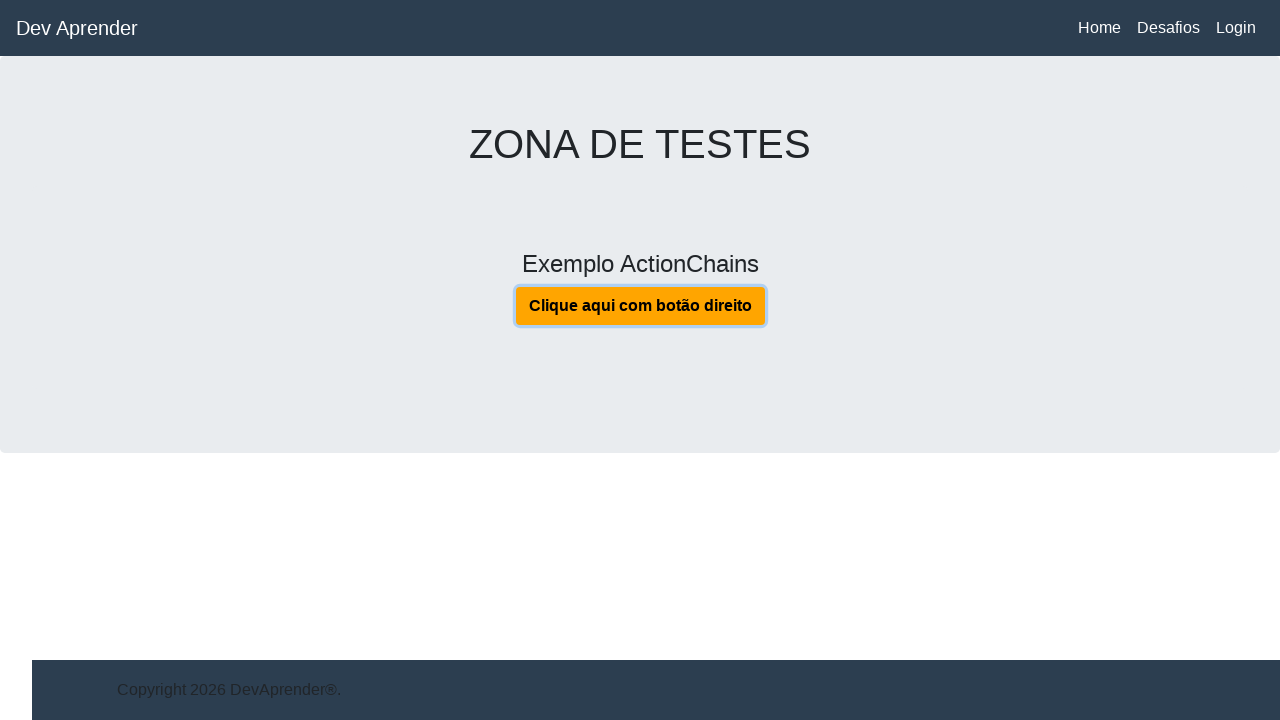

Pressed ArrowDown three times to select third context menu option
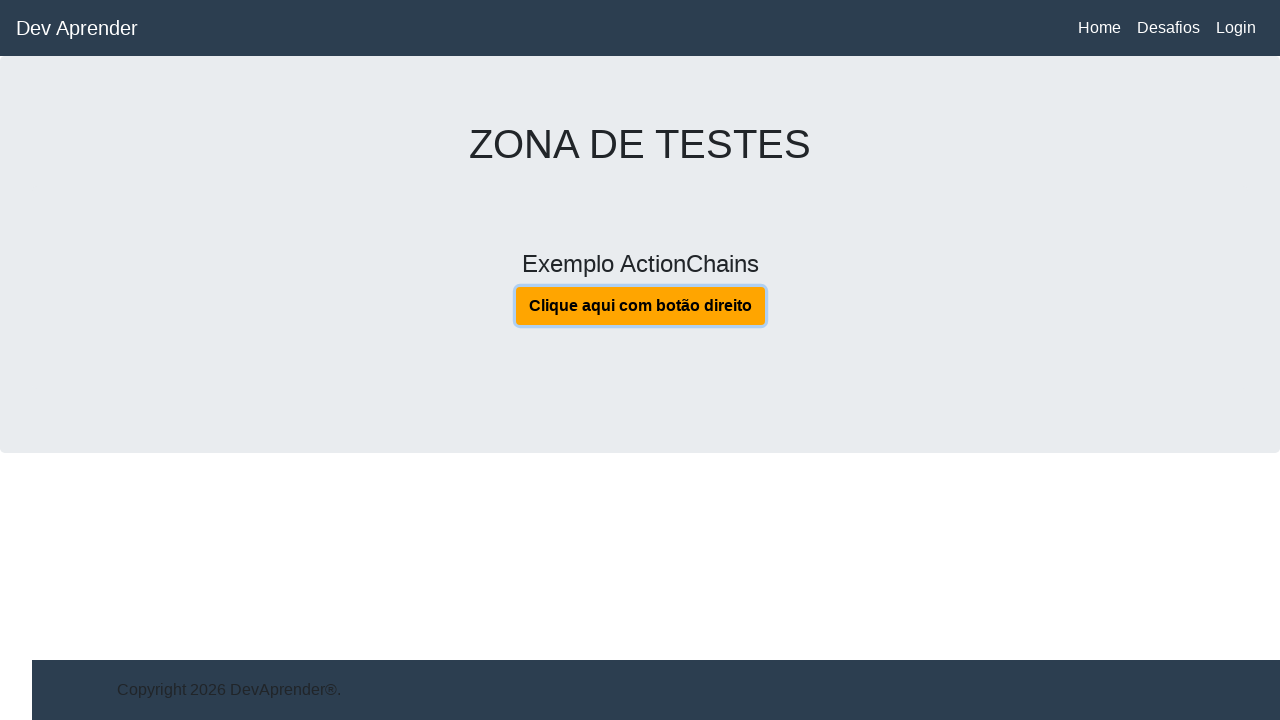

Pressed Enter to select the highlighted context menu option
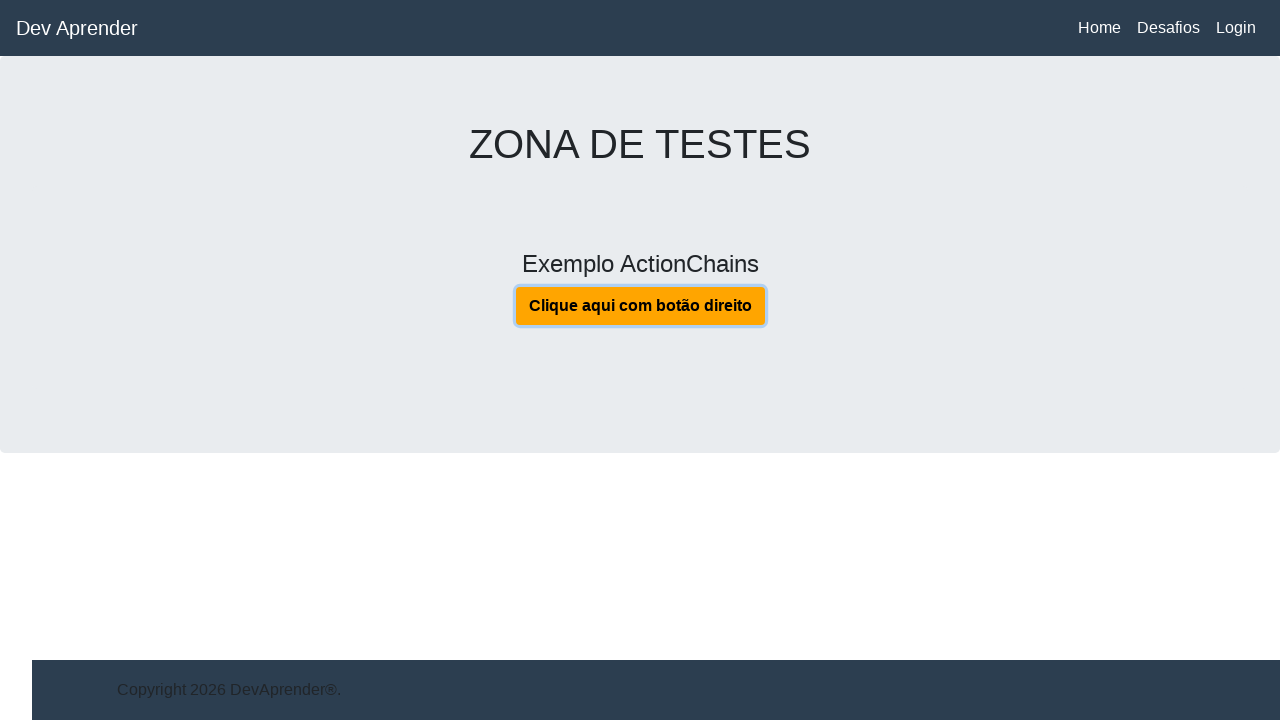

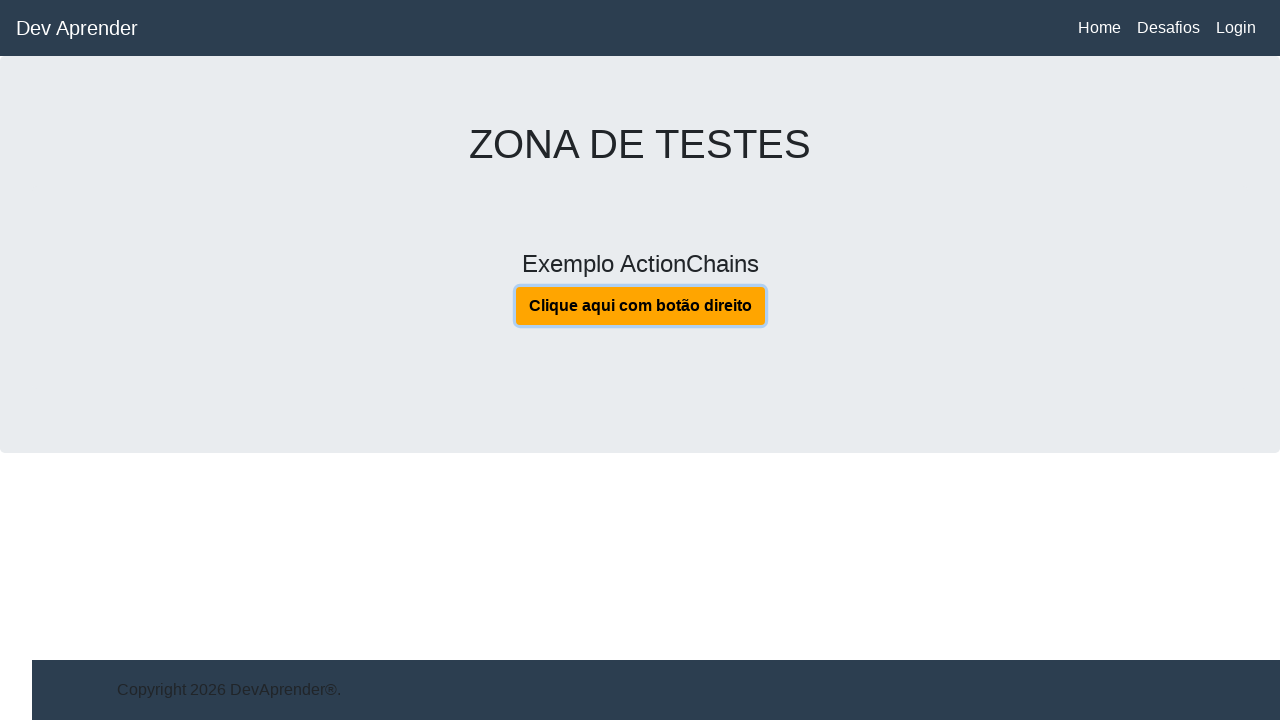